Tests accessing a temporary email inbox on Yopmail by entering an email address and verifying the inbox loads

Starting URL: https://yopmail.com/en/

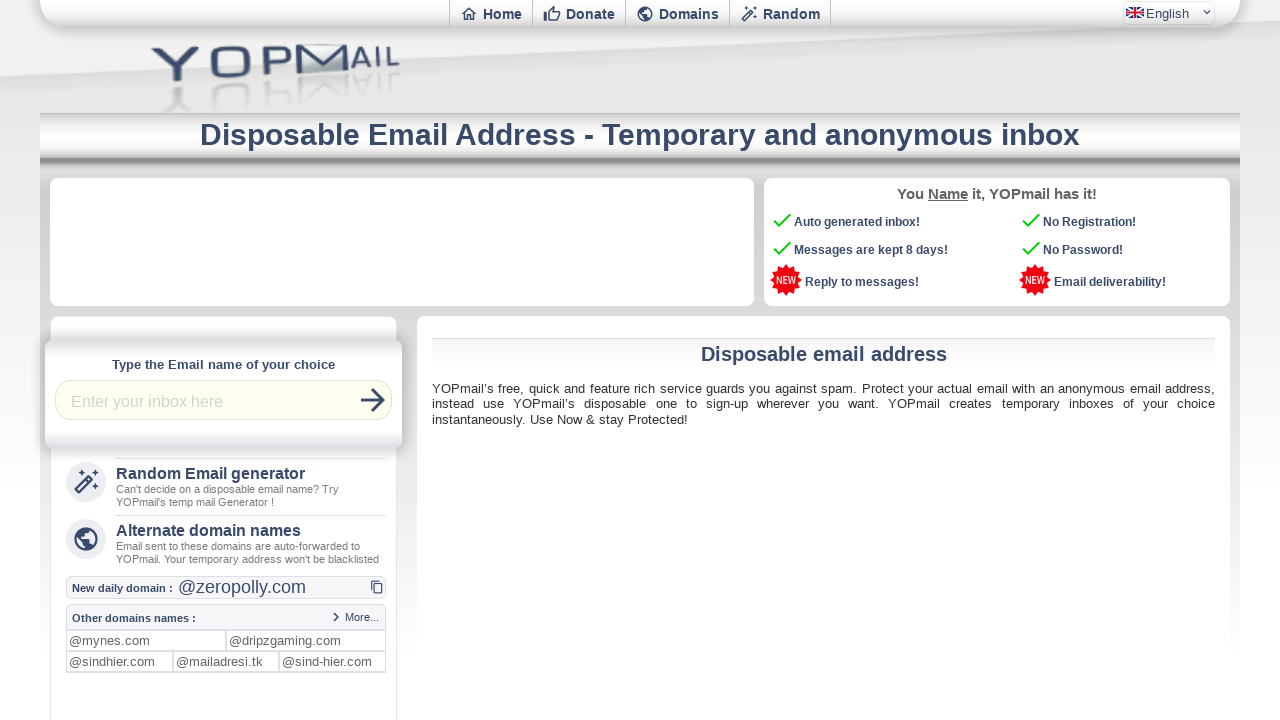

Clicked on the email login field at (213, 400) on input[name='login']
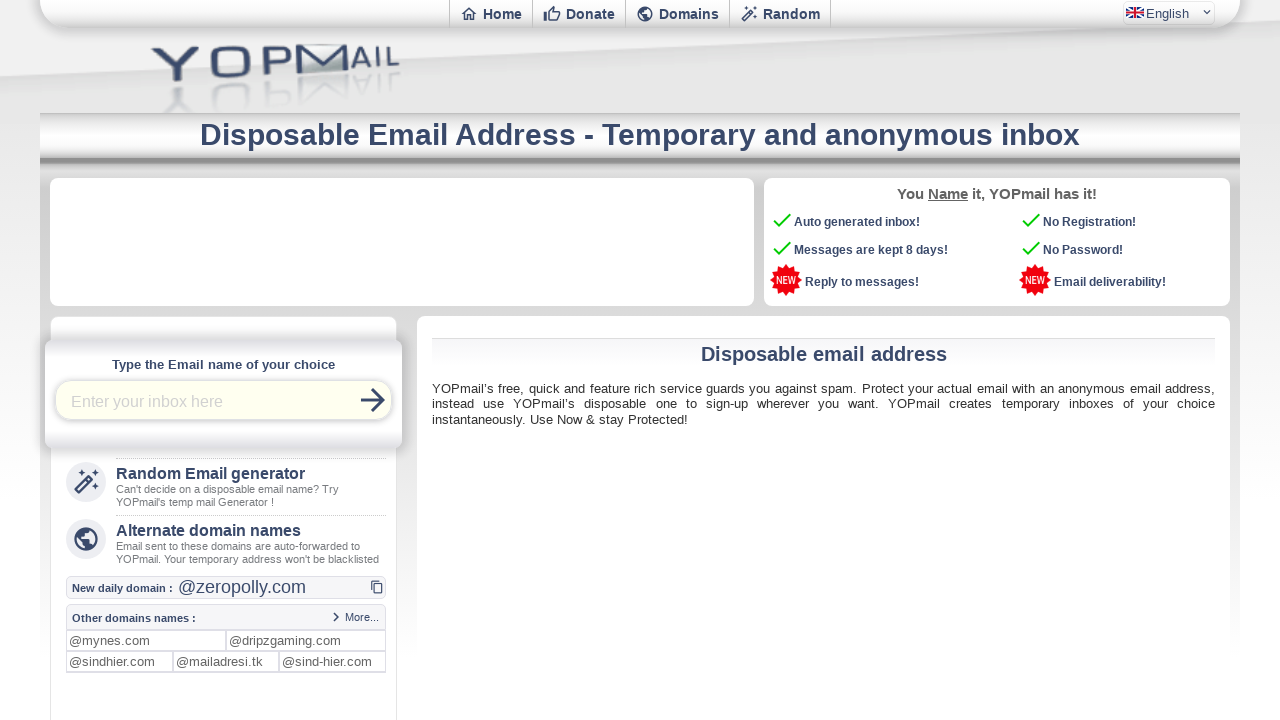

Entered email address 'testuser847@yopmail.com' in login field on input[name='login']
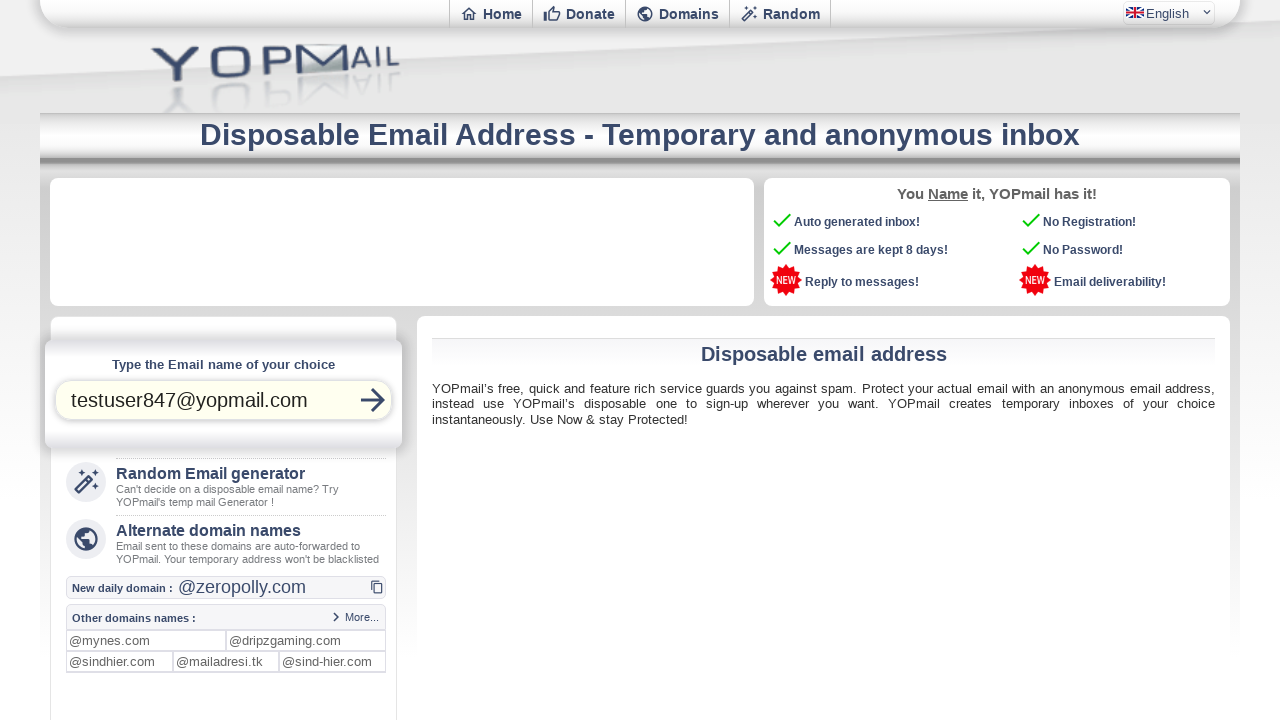

Pressed Enter to access inbox on input[name='login']
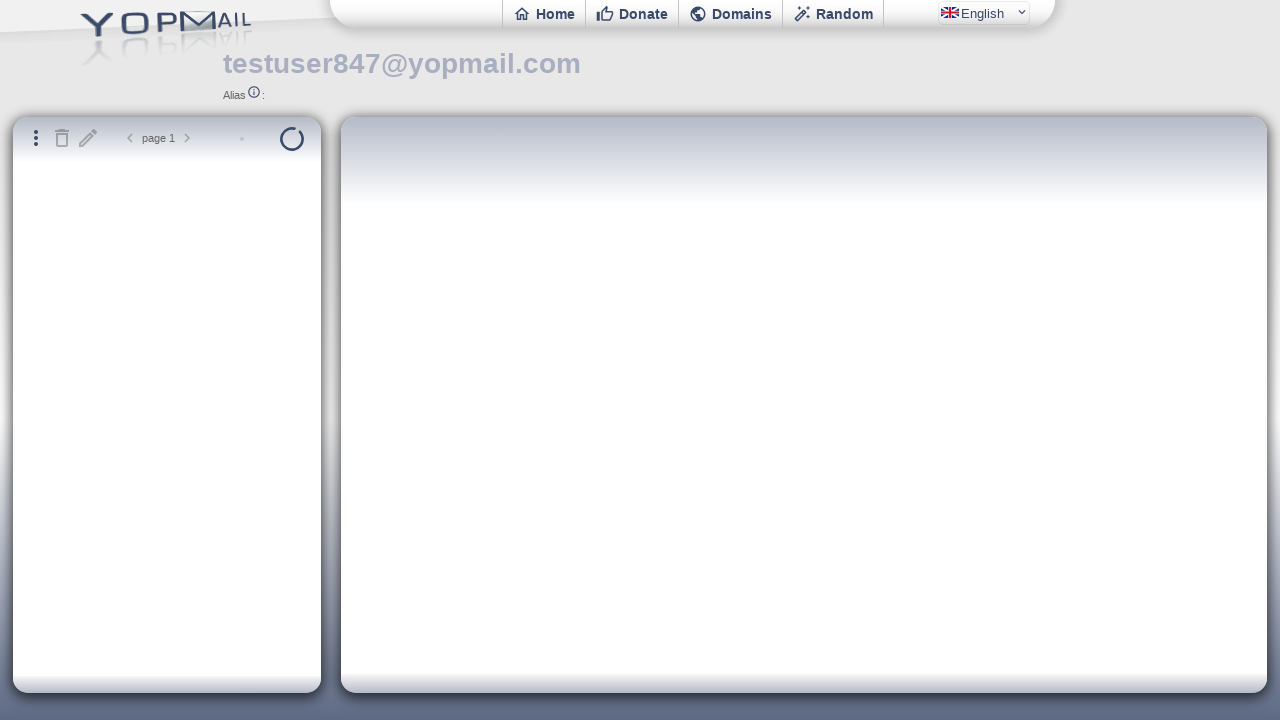

Verified inbox loaded with email displayed
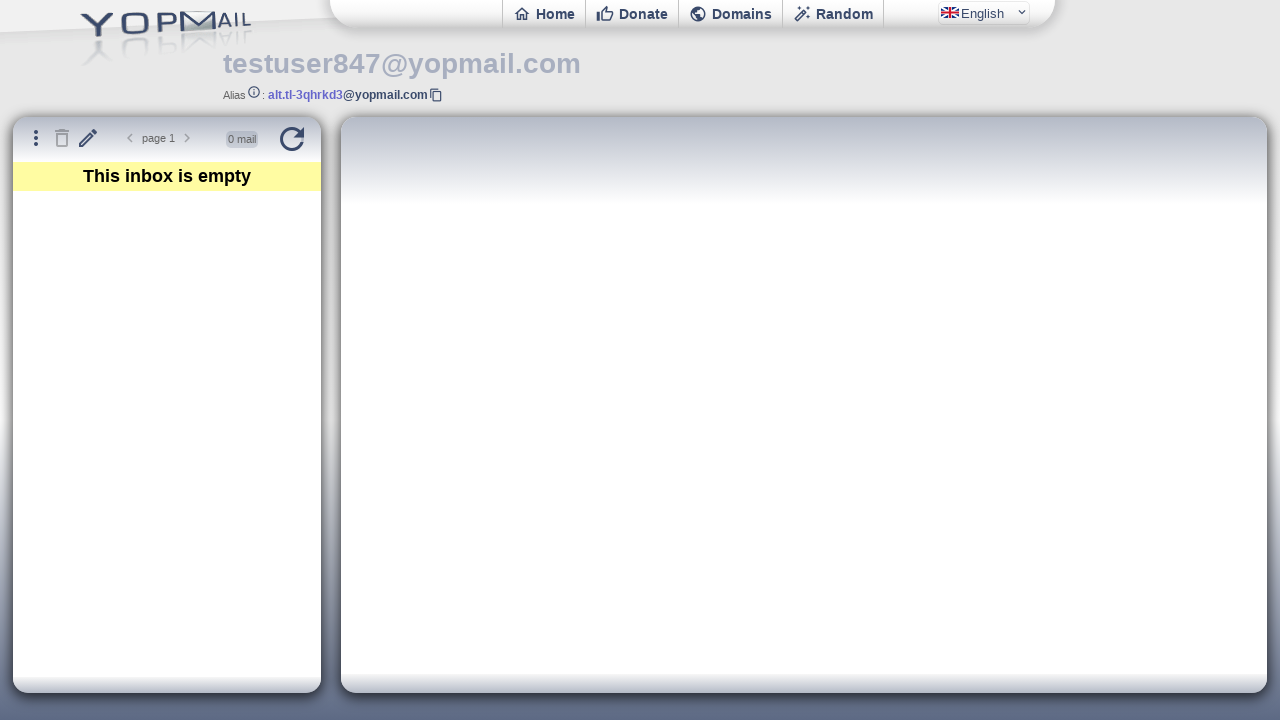

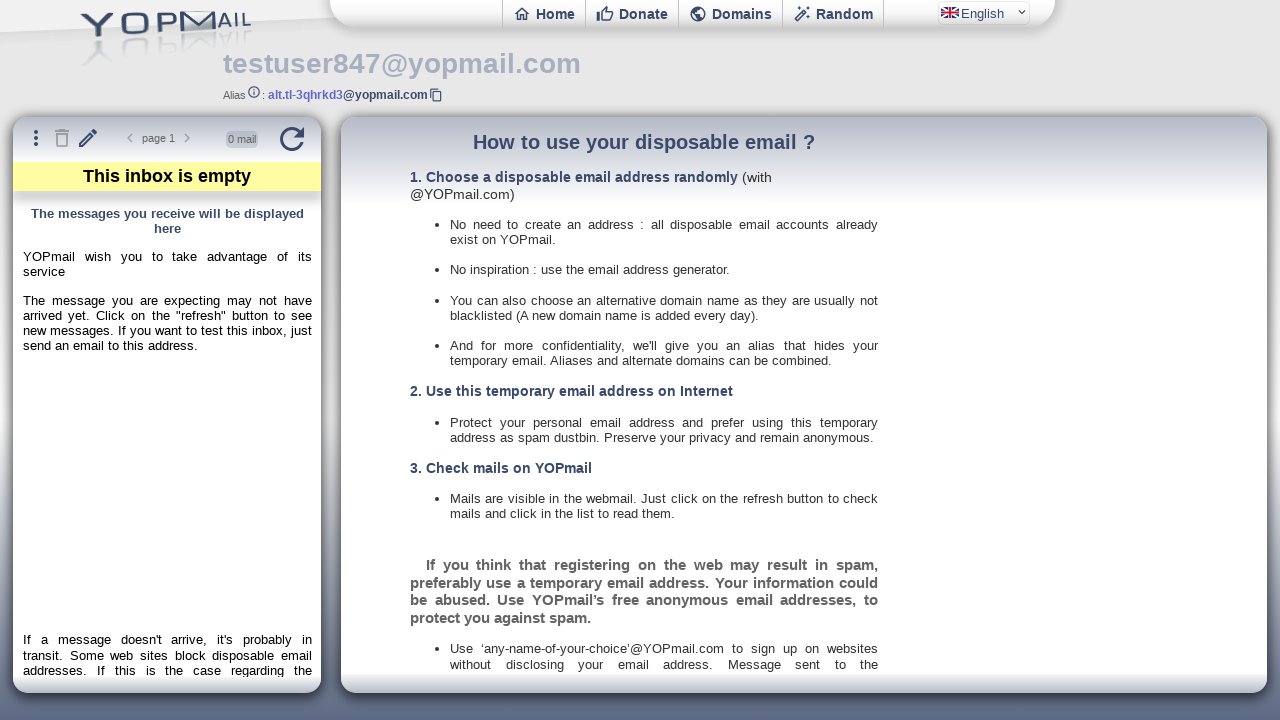